Tests the range slider by interacting with it and verifying it moves

Starting URL: https://bonigarcia.dev/selenium-webdriver-java/web-form.html

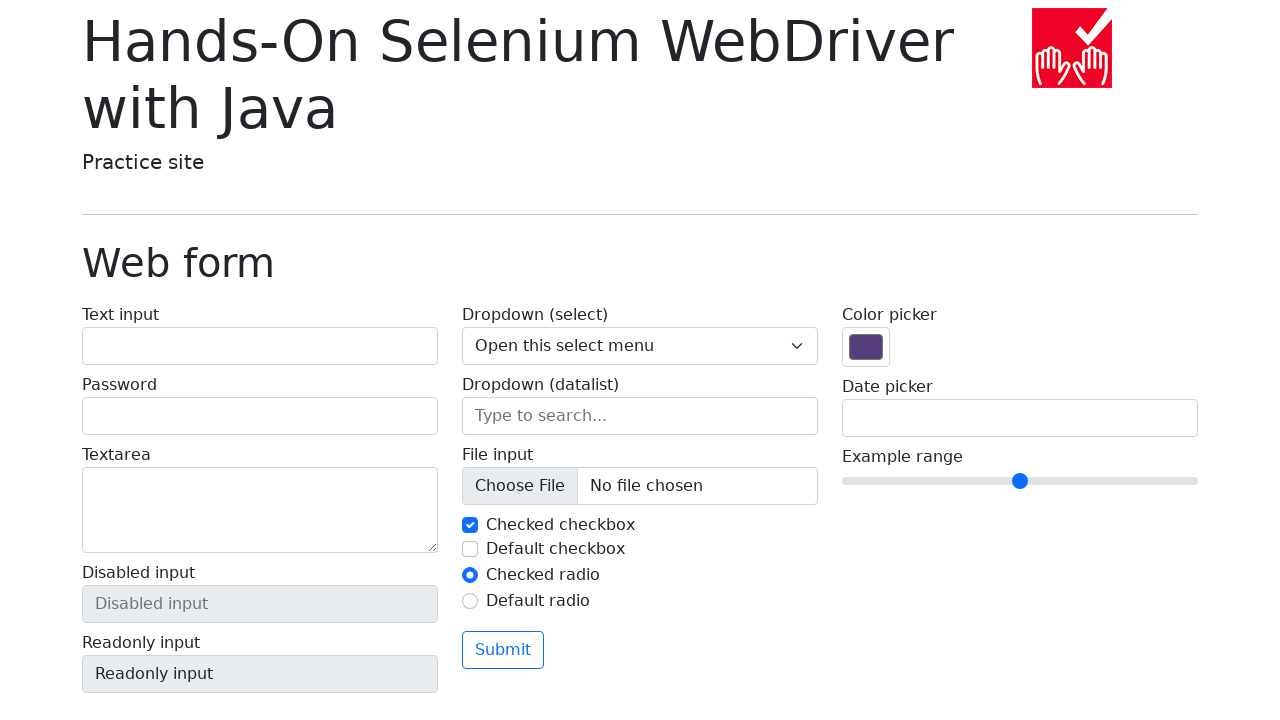

Located range slider element
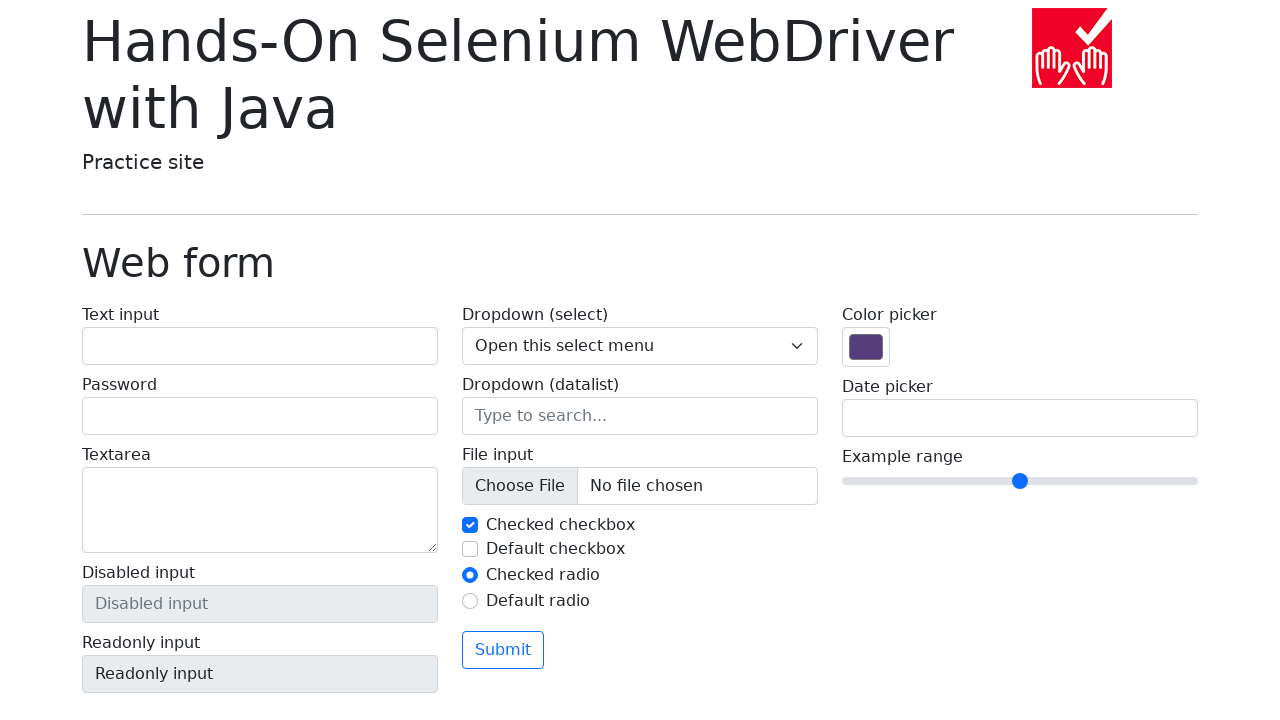

Retrieved initial range slider value: 5
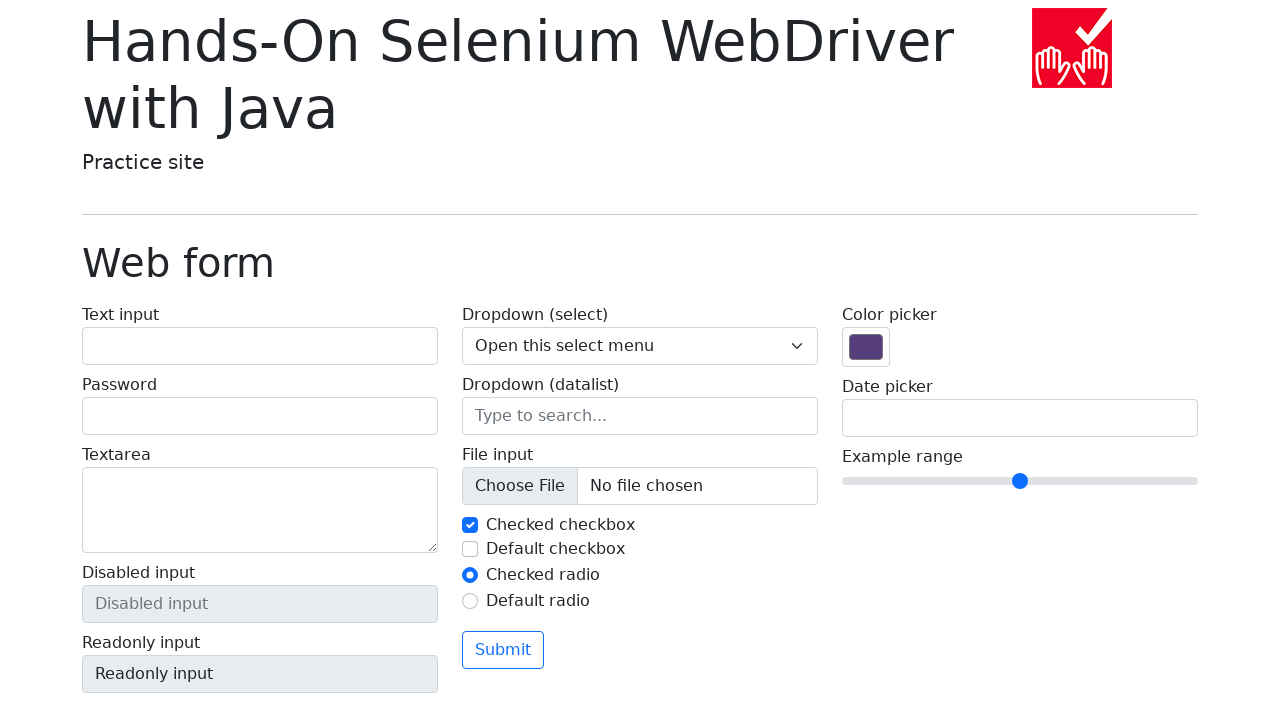

Moved range slider to value 10 on input[type='range']
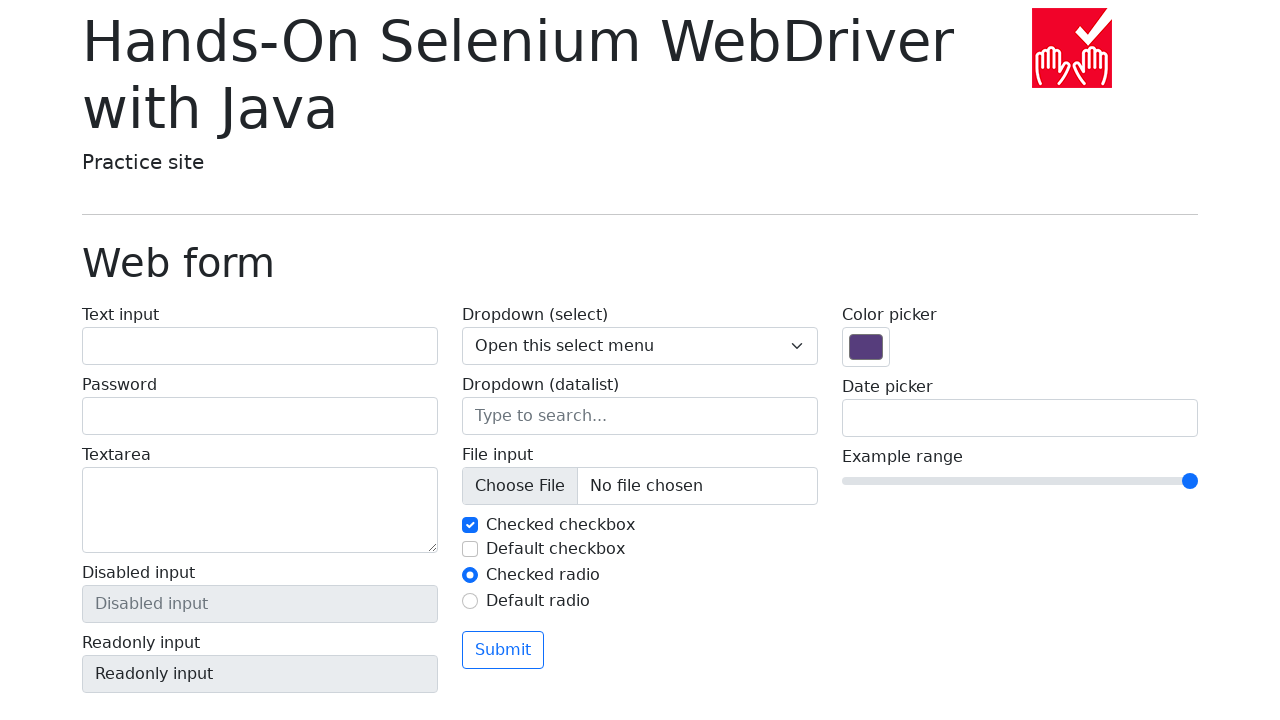

Retrieved new range slider value: 10
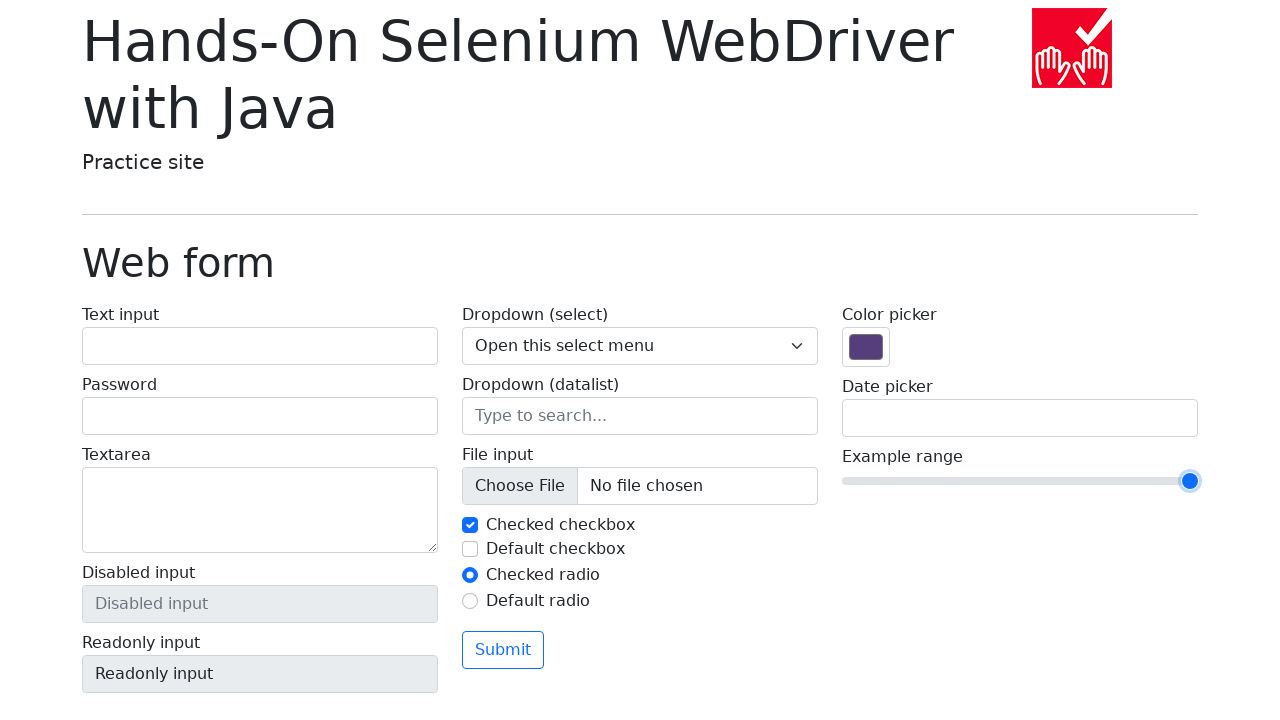

Asserted that range slider value changed from initial value
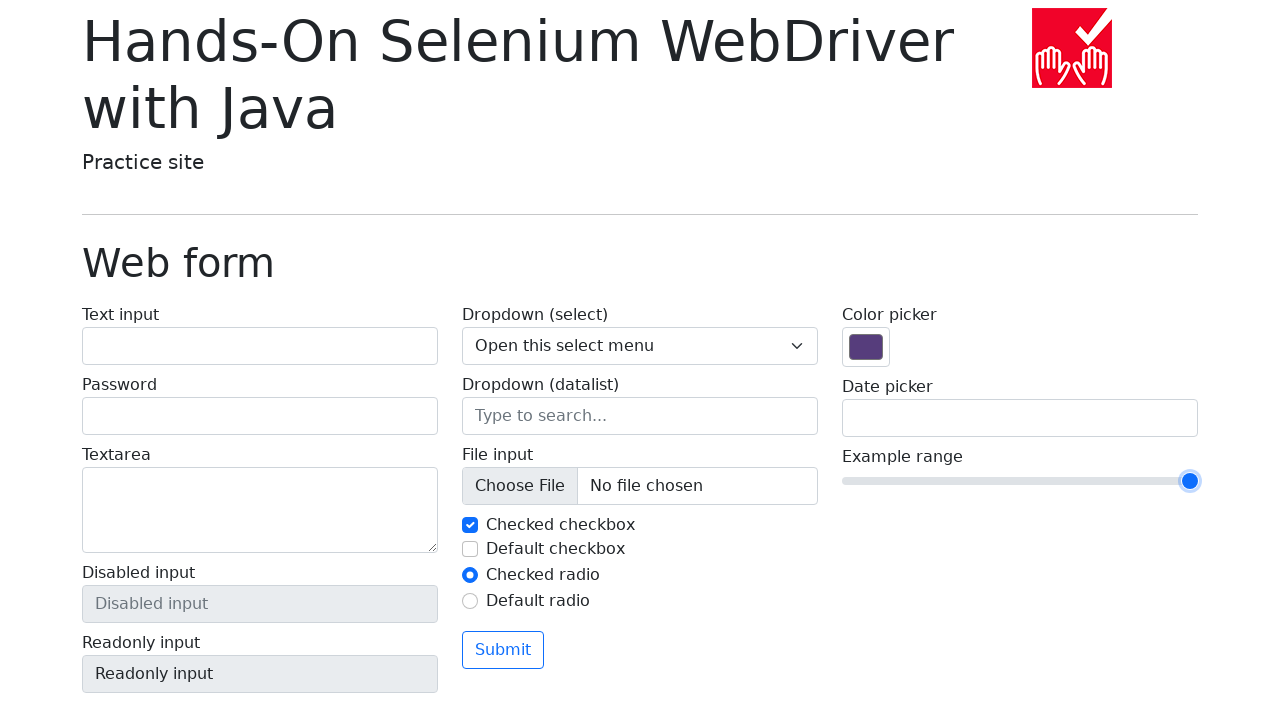

Moved range slider to value 3 on input[type='range']
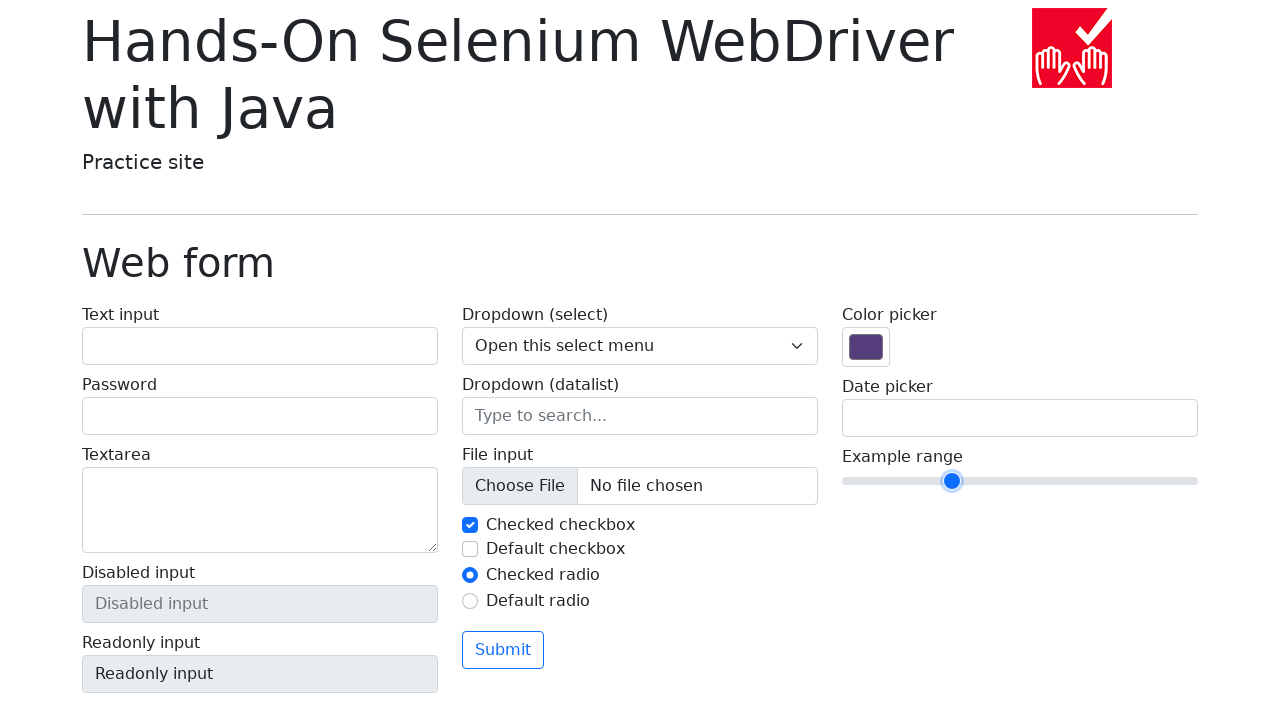

Retrieved final range slider value: 3
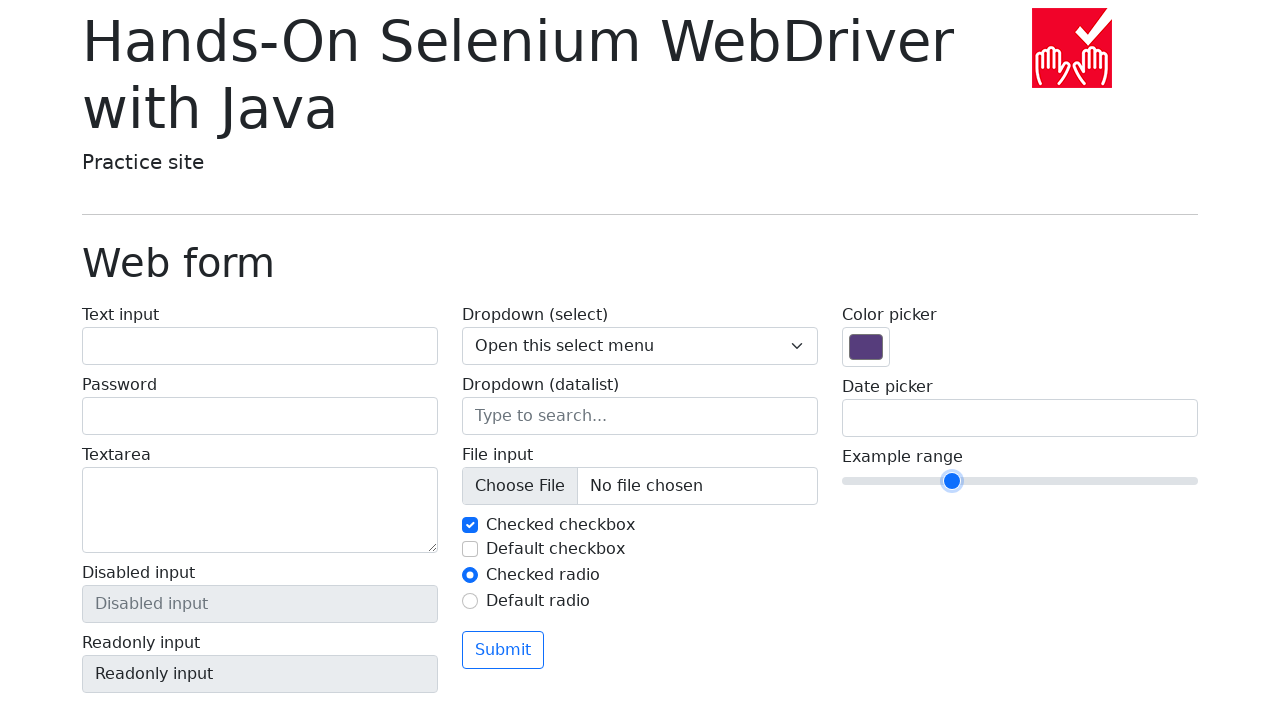

Asserted that final range slider value equals 3
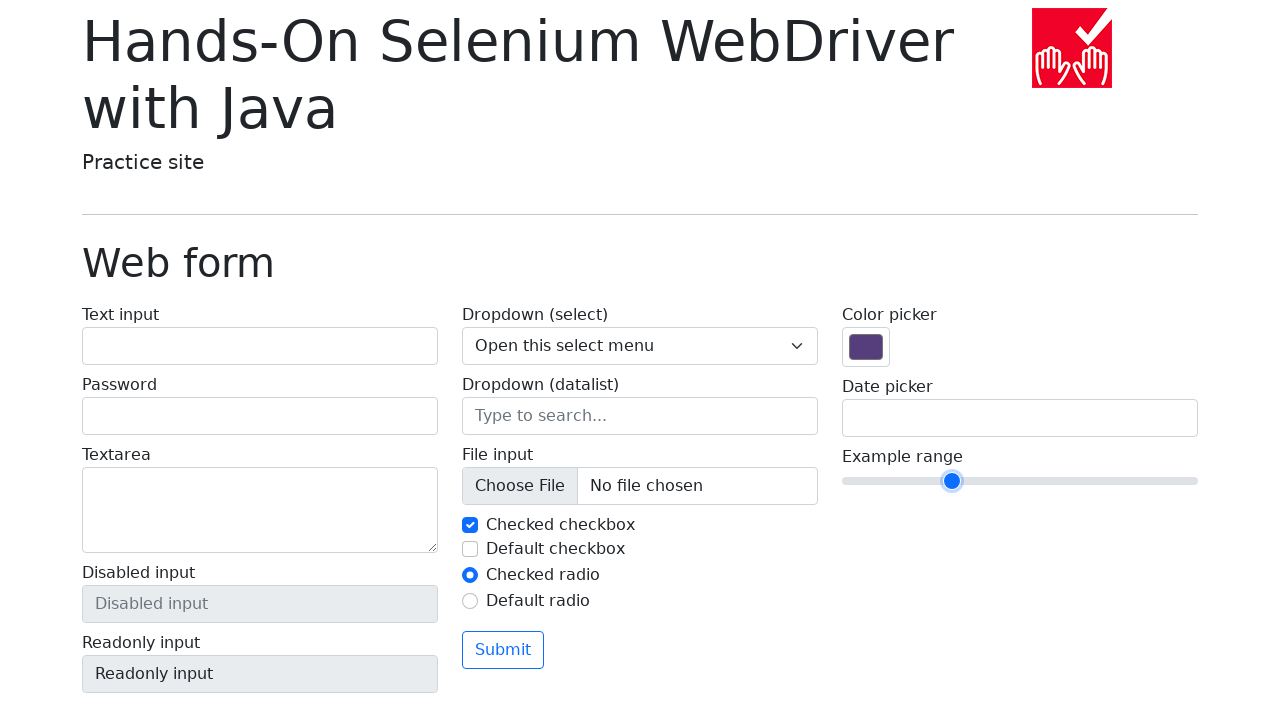

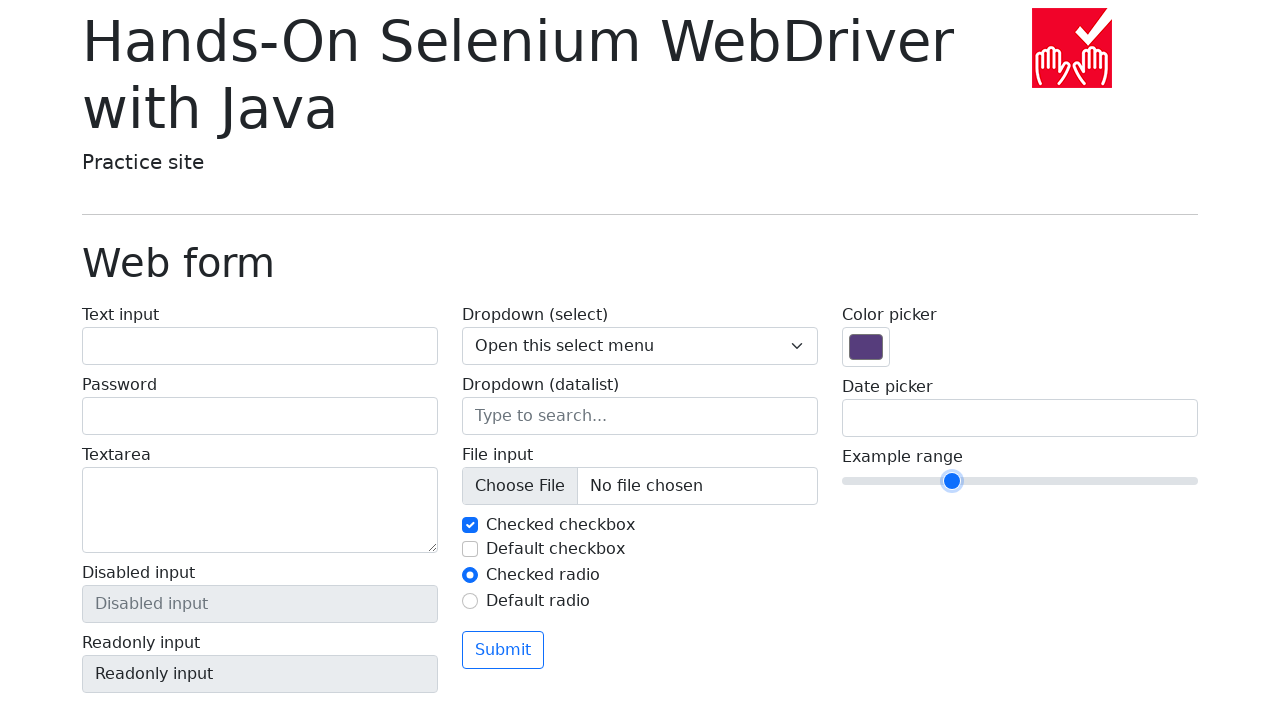